Tests iframe interaction by switching to an iframe named 'iframeResult', clicking a button inside the iframe, and then switching back to the parent frame

Starting URL: https://www.w3schools.com/js/tryit.asp?filename=tryjs_intro_inner_html

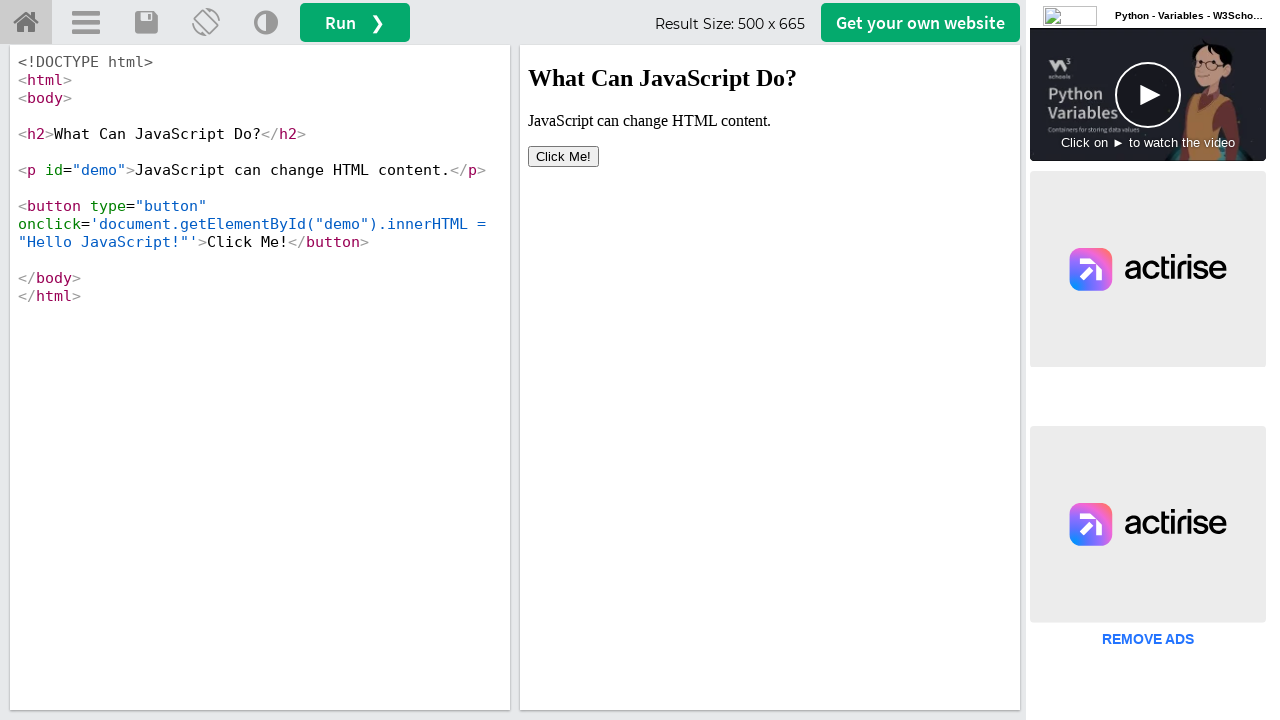

Waited for iframe named 'iframeResult' to be present
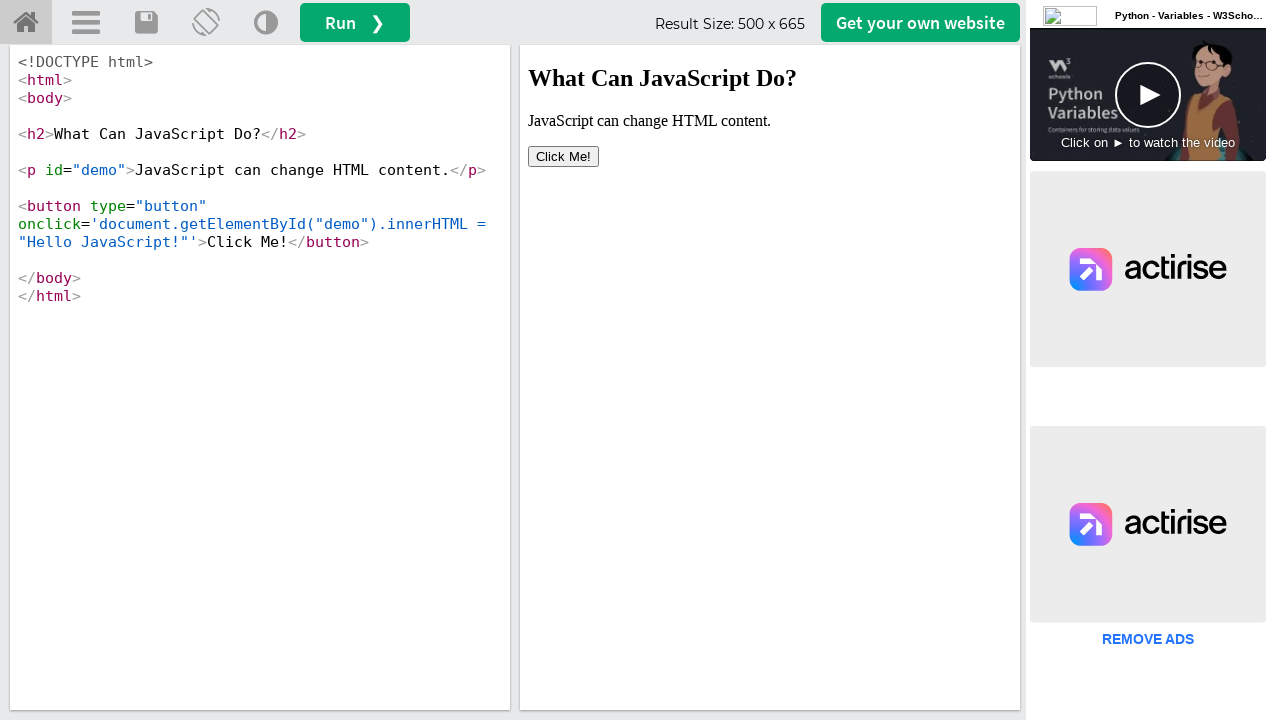

Located iframe named 'iframeResult'
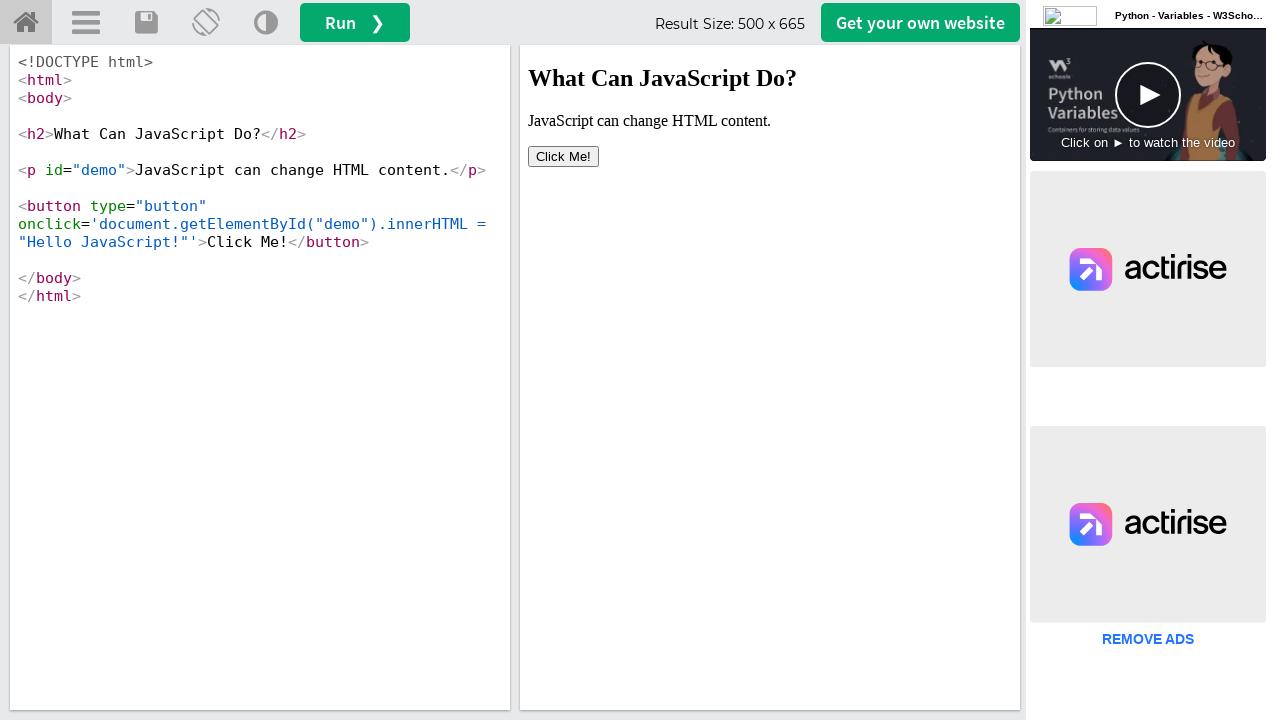

Clicked button inside the iframe at (564, 156) on iframe[name='iframeResult'] >> internal:control=enter-frame >> button[type='butt
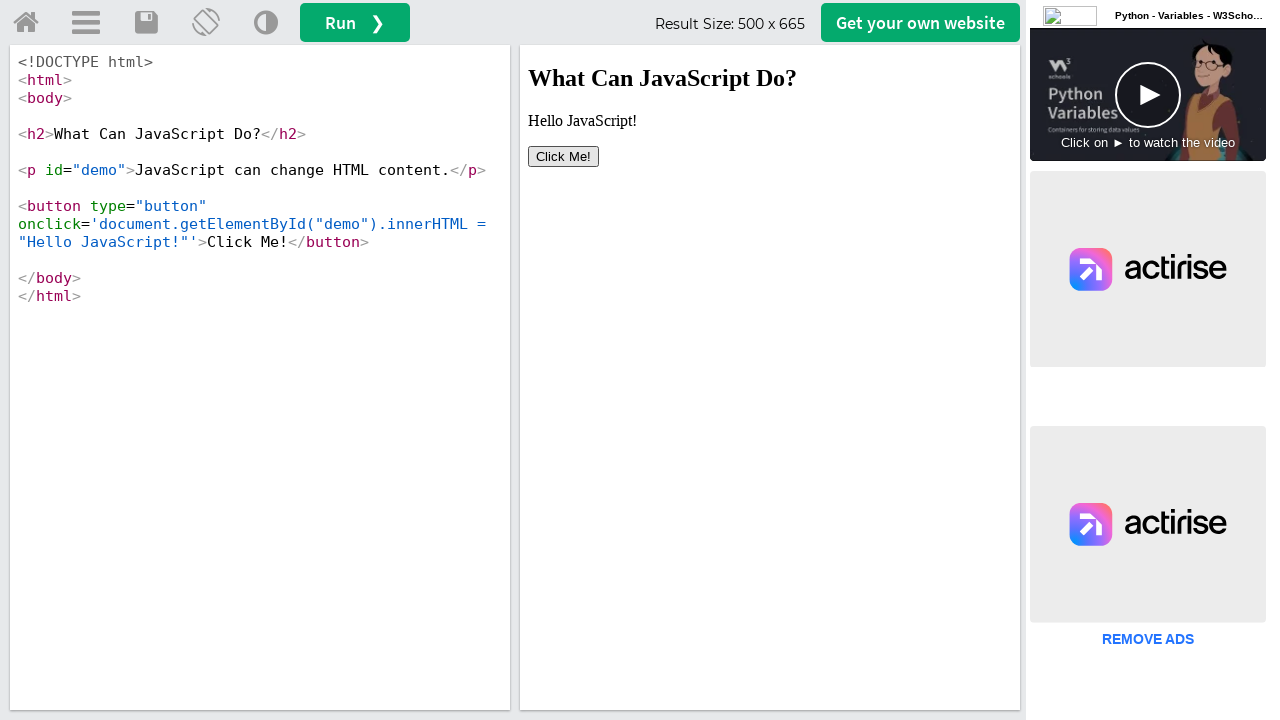

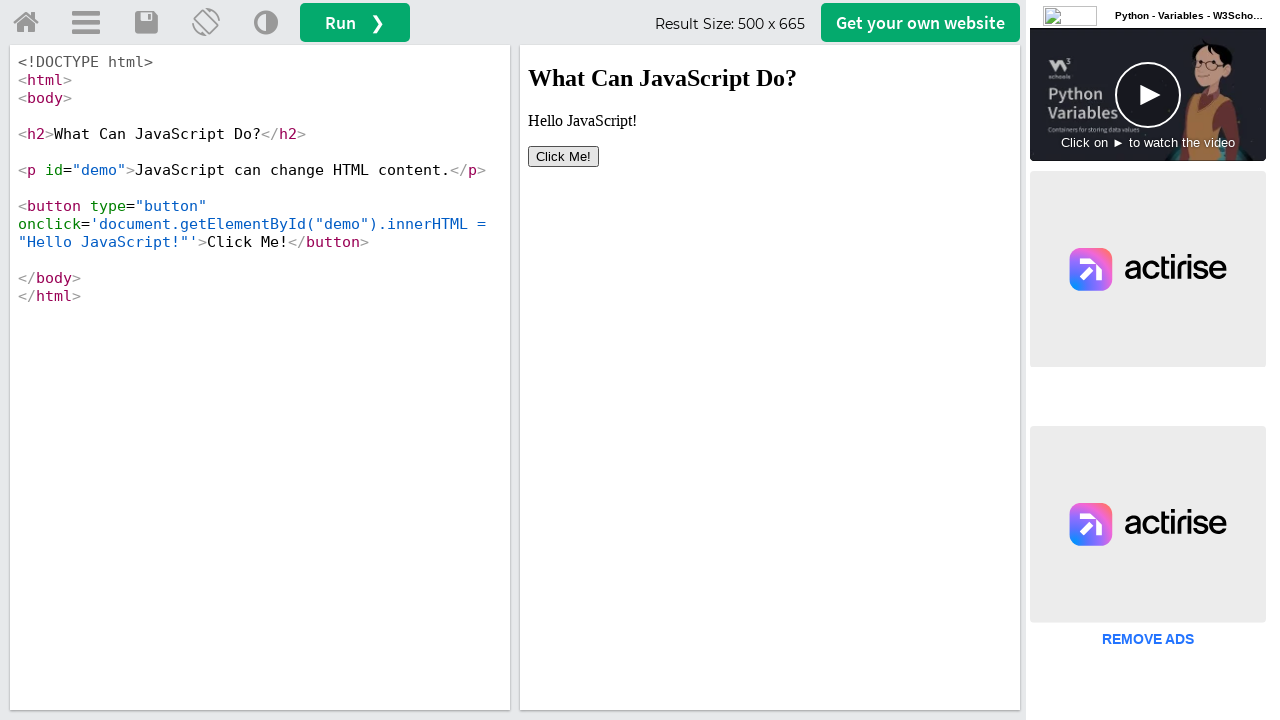